Tests a registration form by filling all input fields with test data and submitting the form, then verifies successful registration by checking for a congratulations message

Starting URL: http://suninjuly.github.io/registration2.html

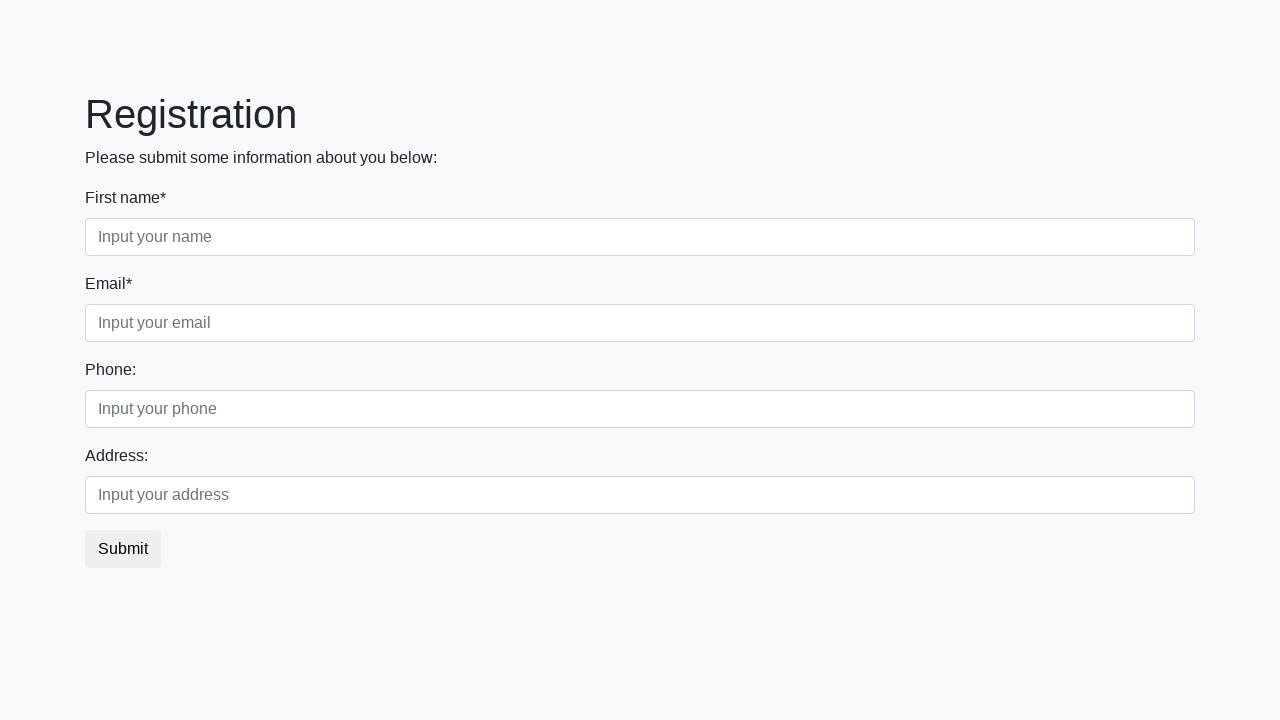

Navigated to registration form page
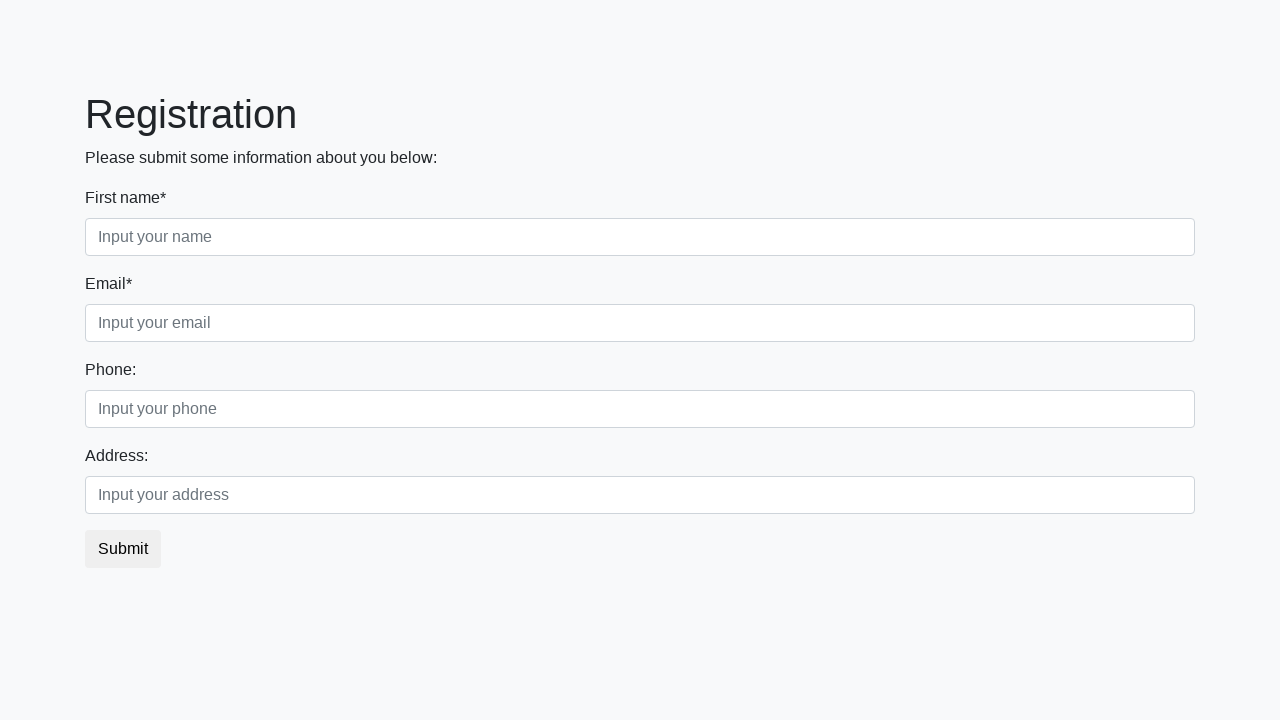

Located all input fields on the form
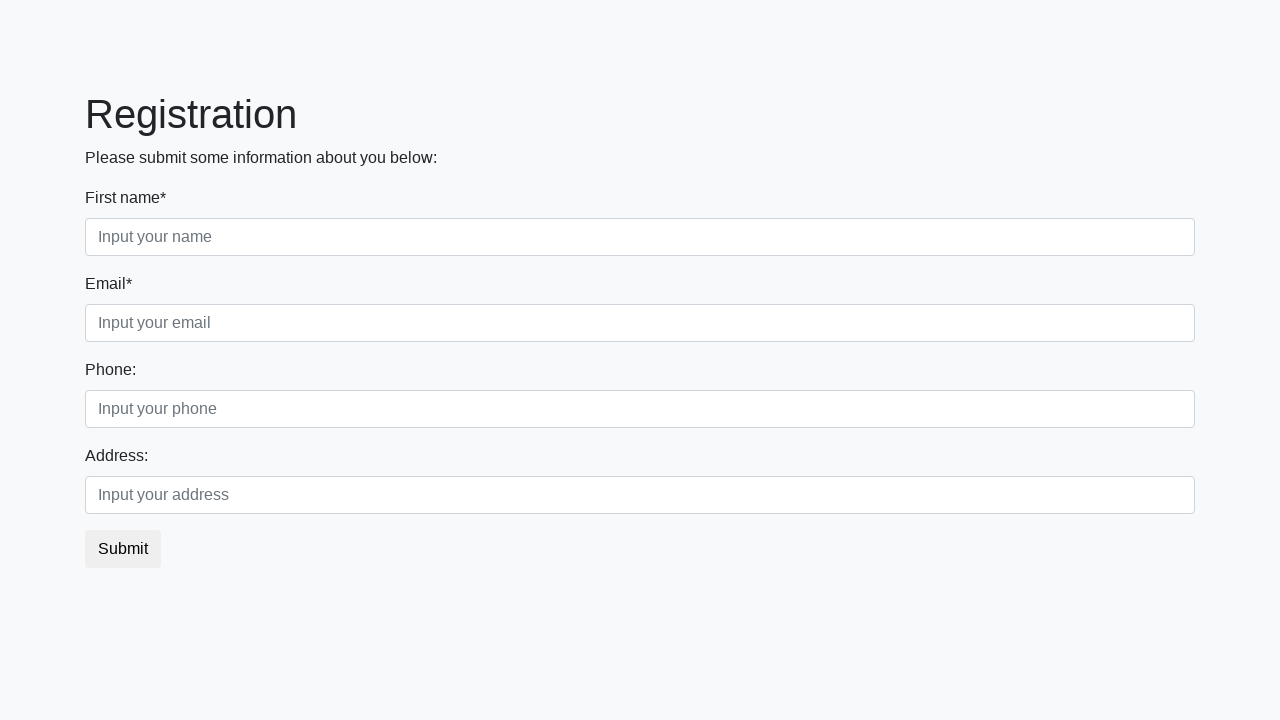

Filled input field 1 with test data on input >> nth=0
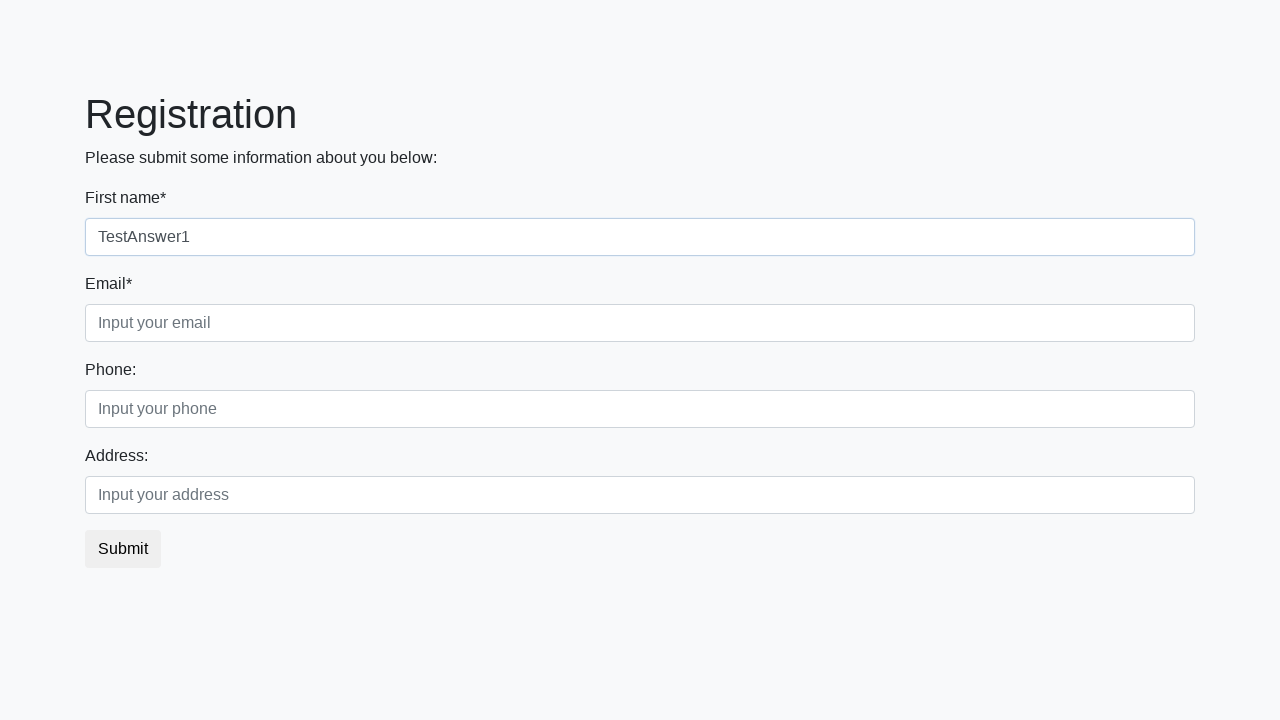

Filled input field 2 with test data on input >> nth=1
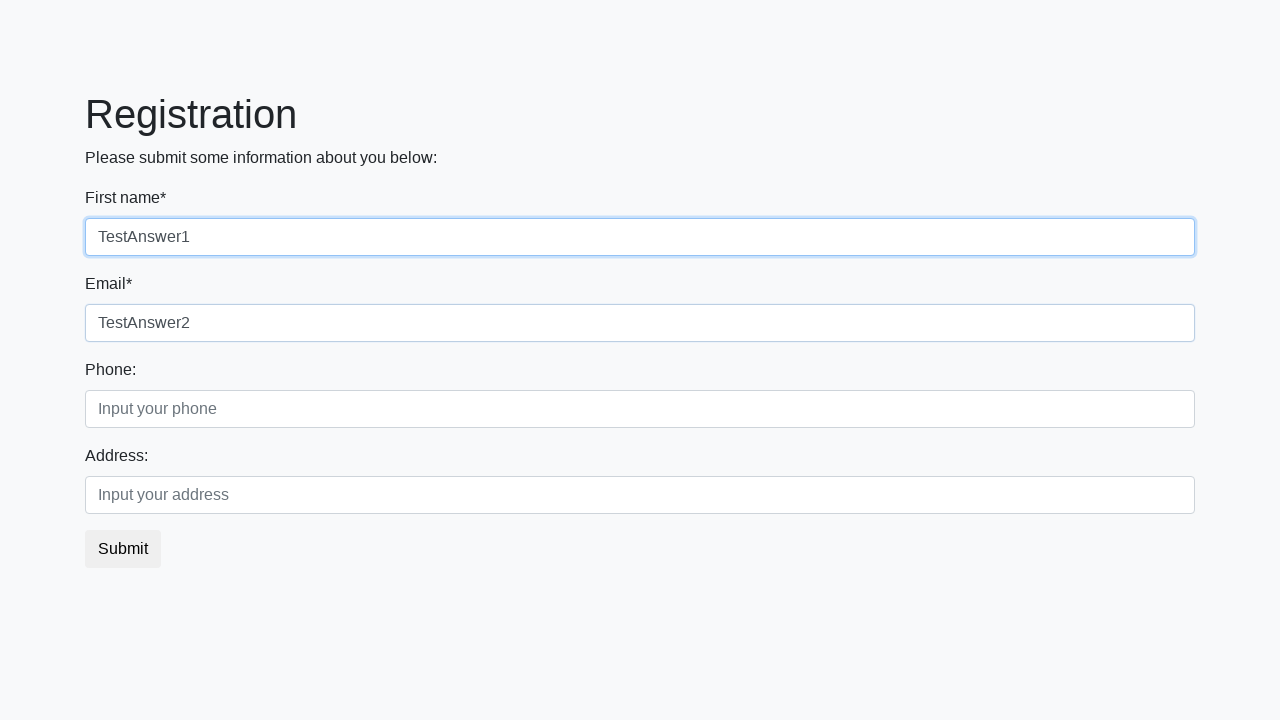

Filled input field 3 with test data on input >> nth=2
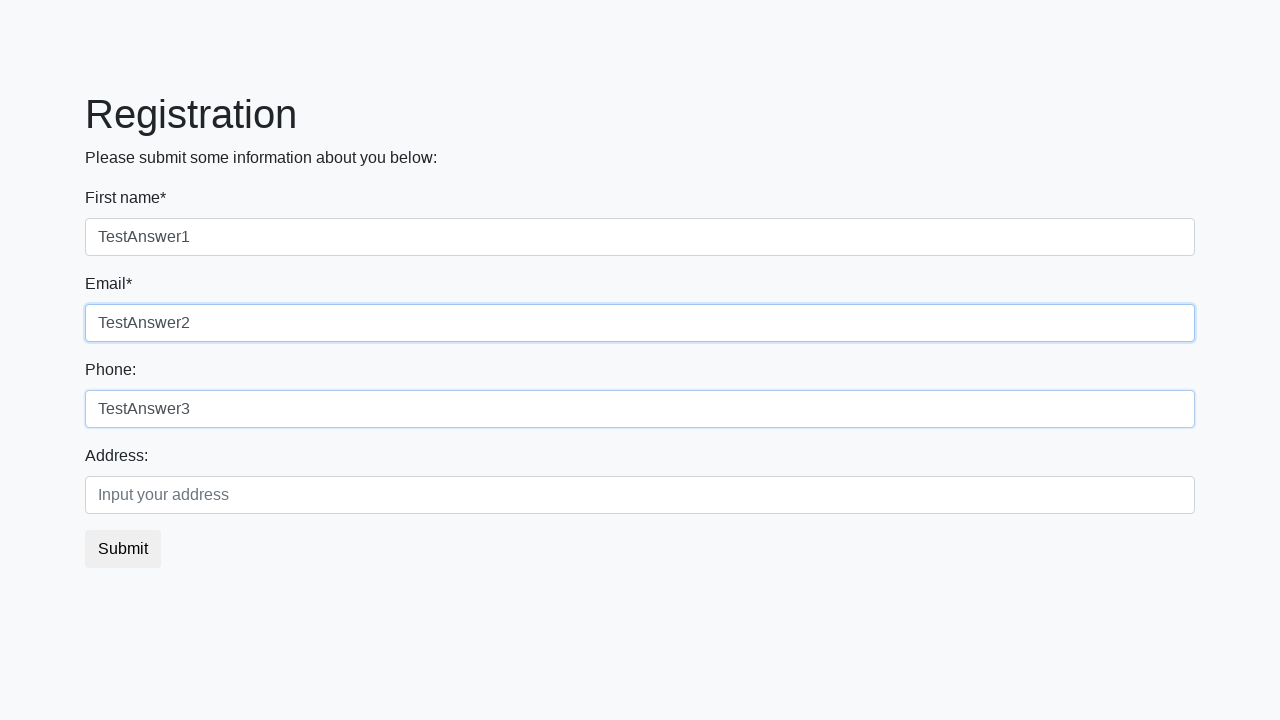

Filled input field 4 with test data on input >> nth=3
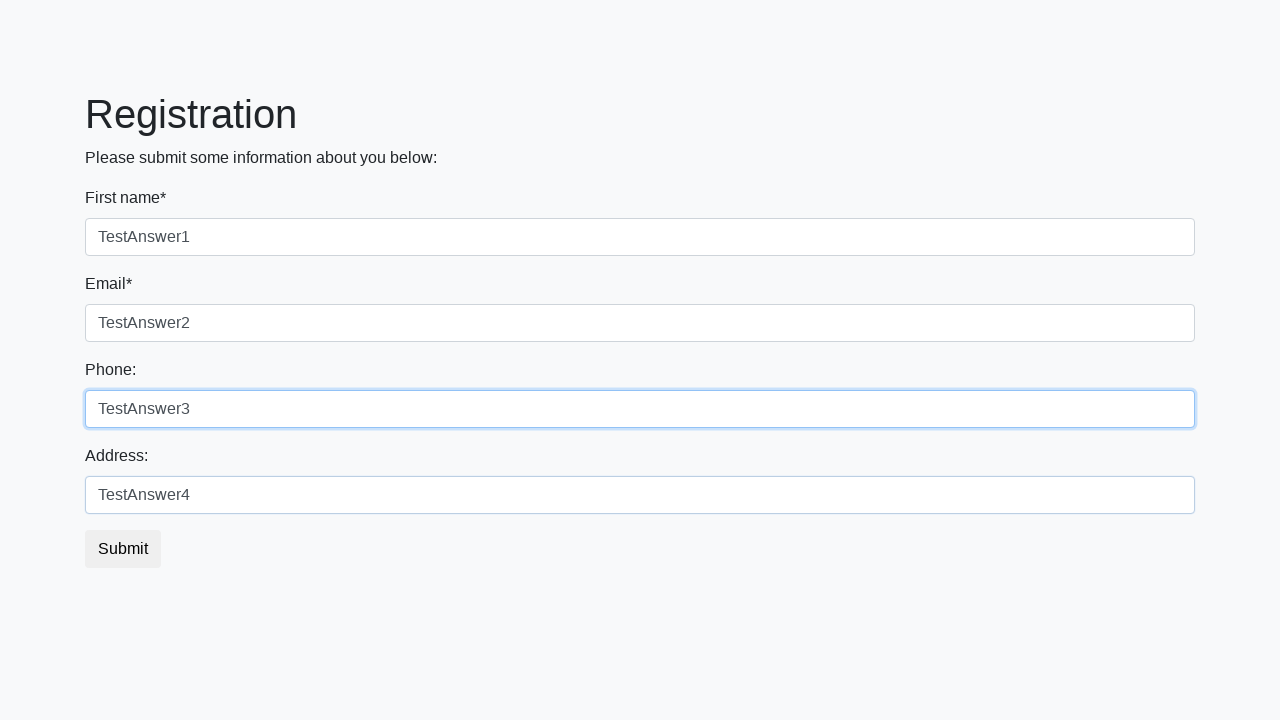

Clicked the submit button at (123, 549) on button.btn
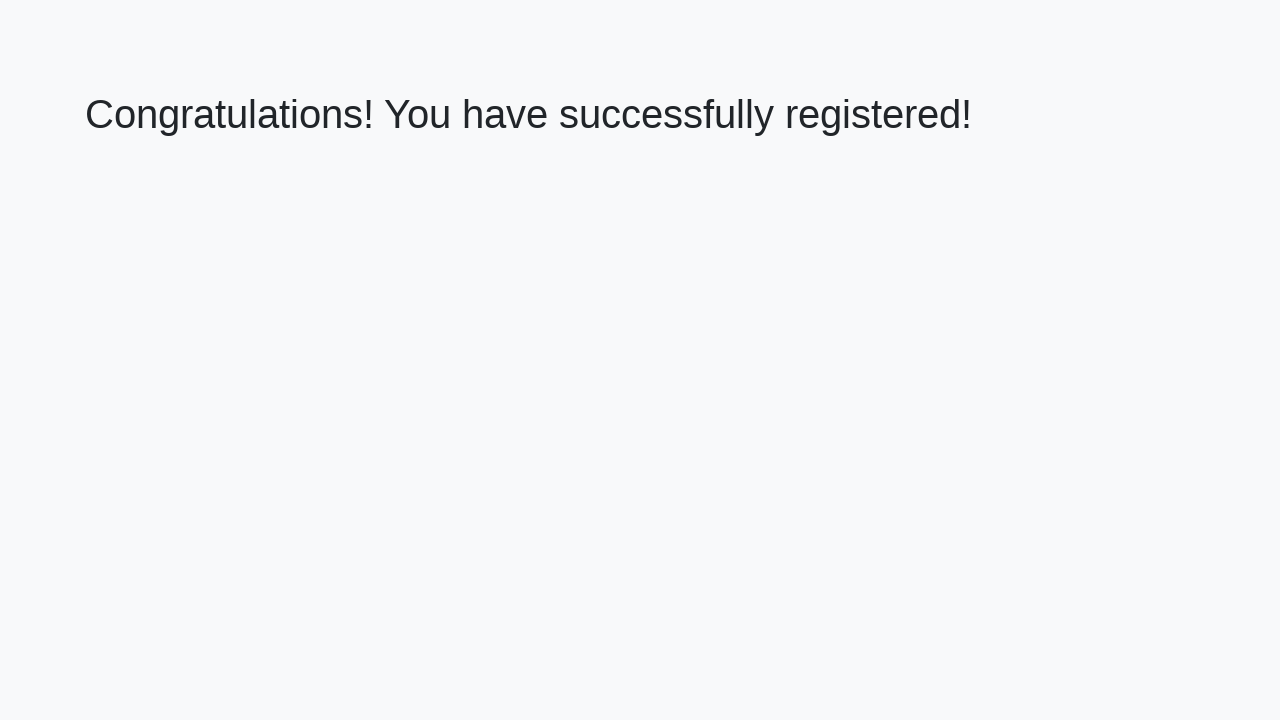

Registration confirmation heading loaded
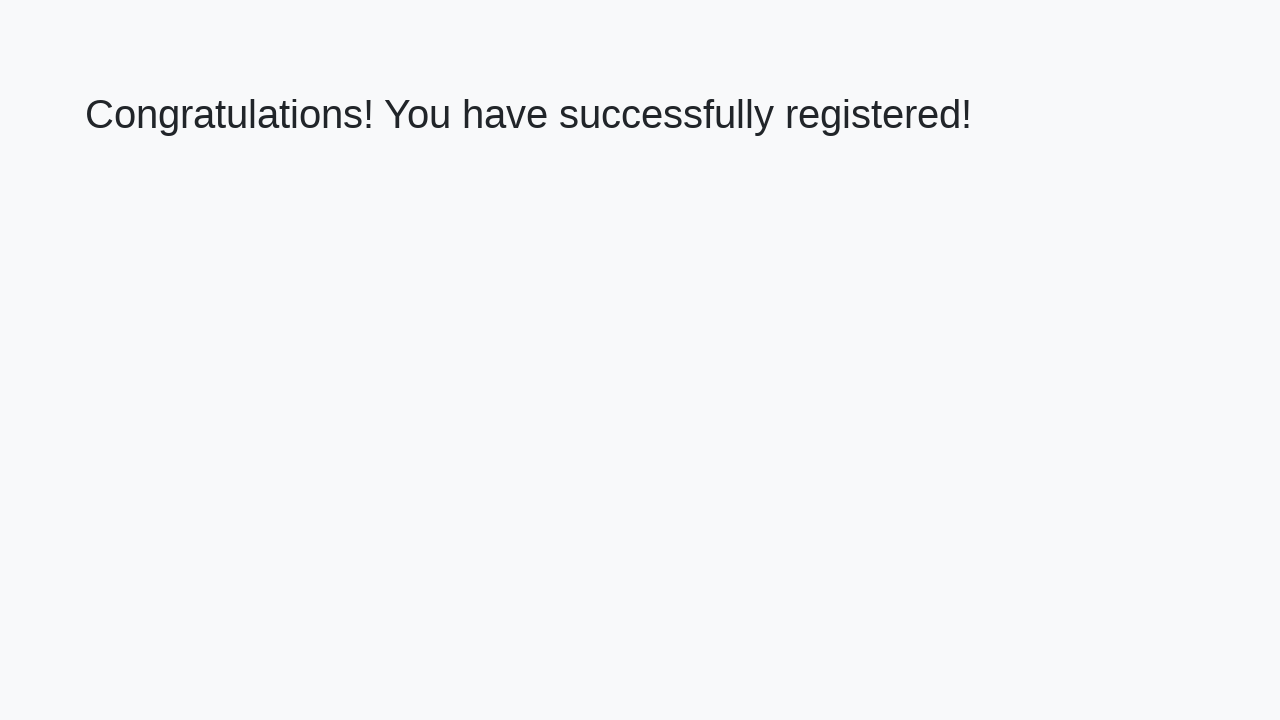

Retrieved congratulations message text
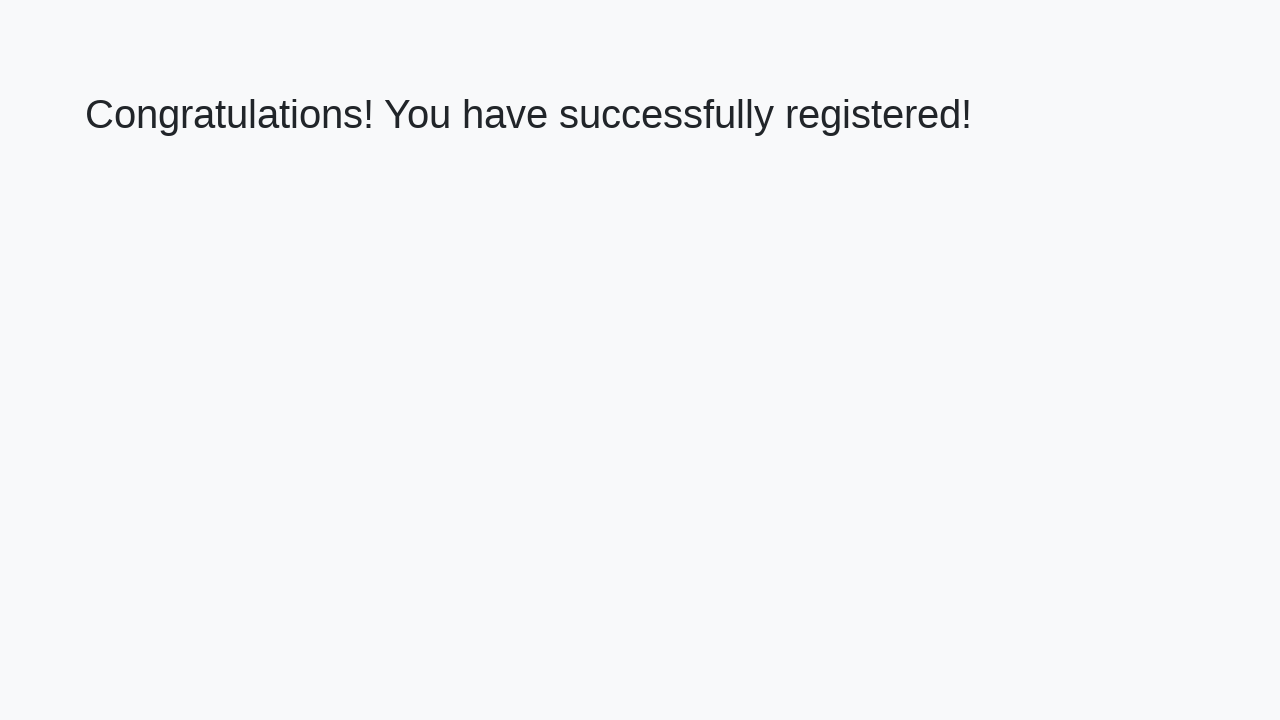

Verified successful registration with correct congratulations message
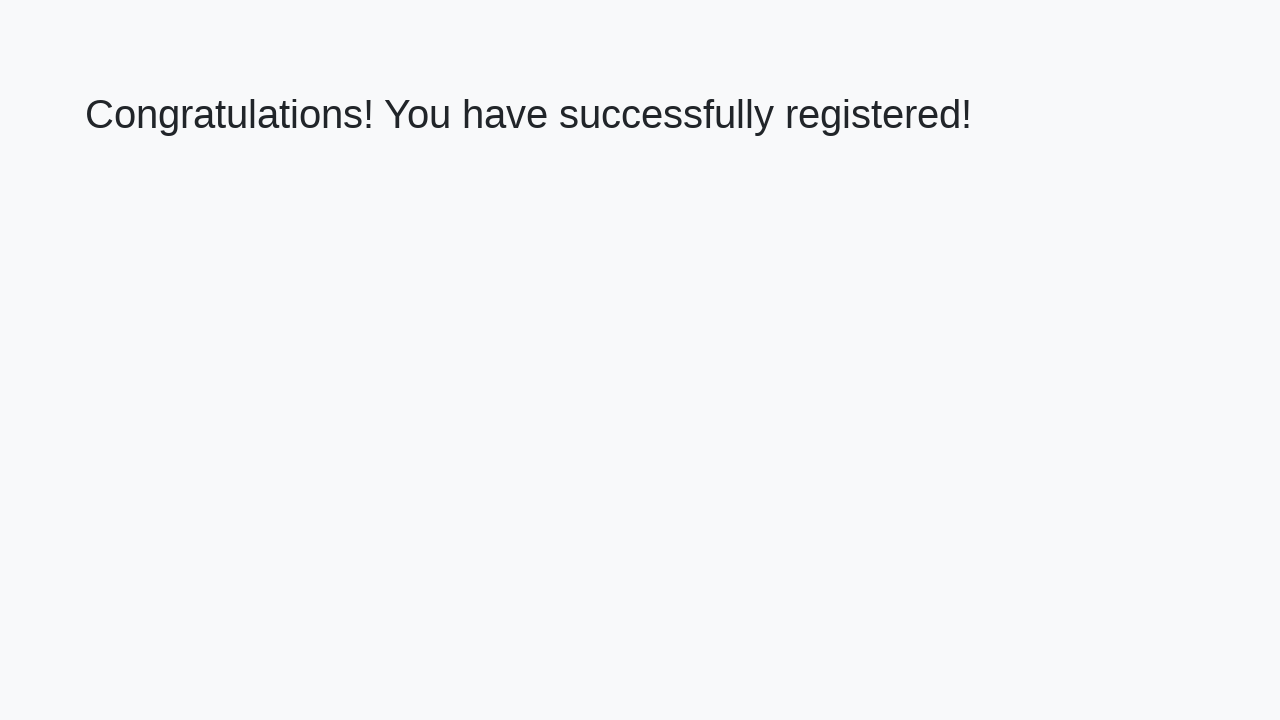

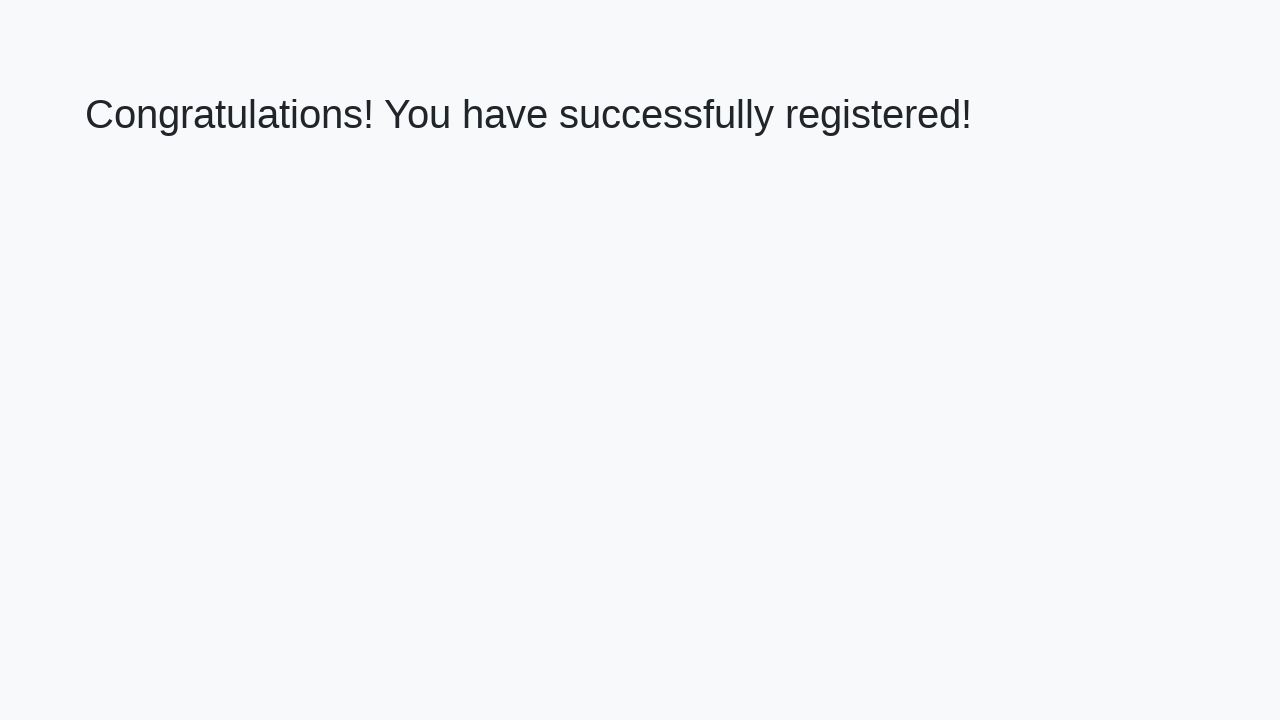